Navigates to a page, clicks on a link with a calculated text value, then fills out a form with personal information and submits it

Starting URL: http://suninjuly.github.io/find_link_text

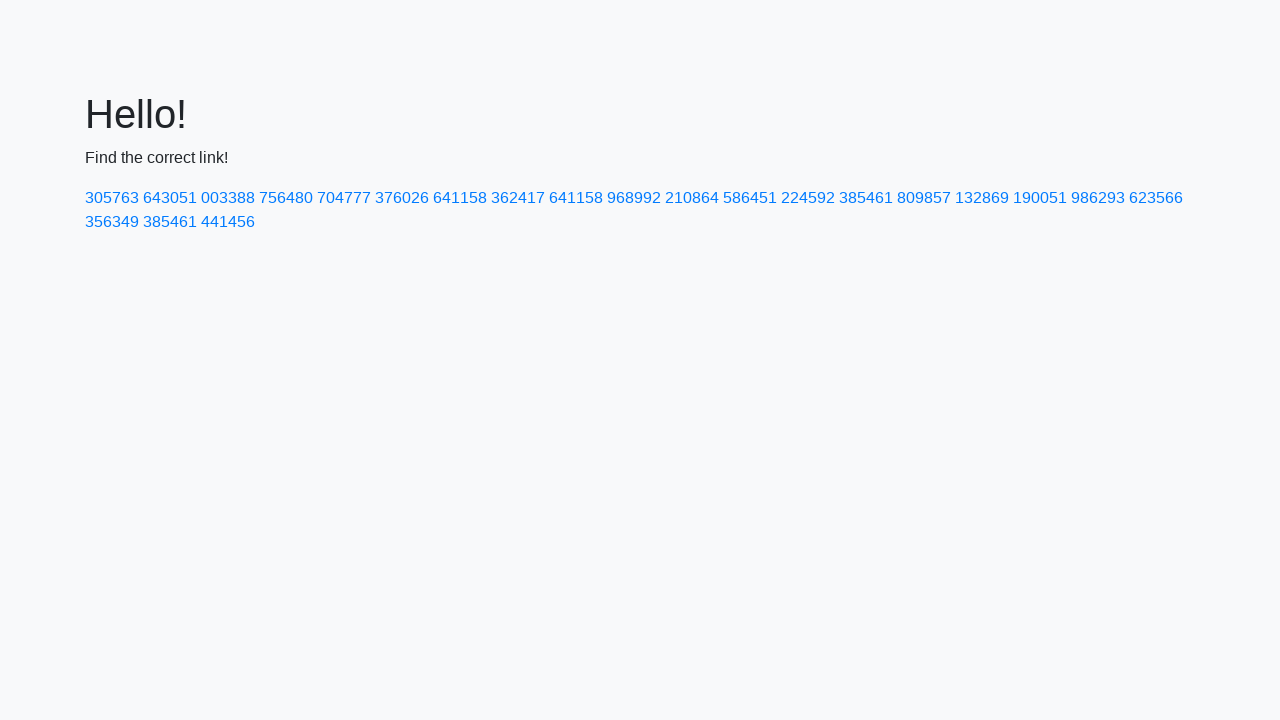

Navigated to the starting URL
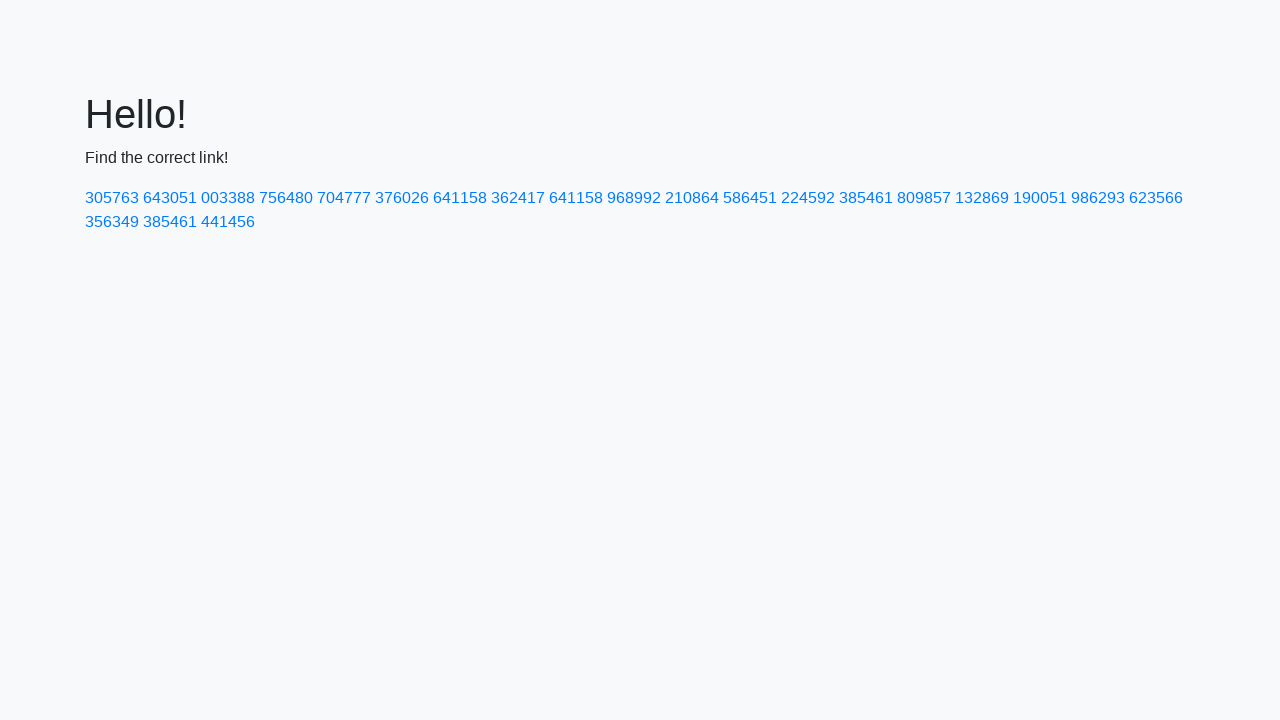

Clicked on link with text '224592' at (808, 198) on a:has-text('224592')
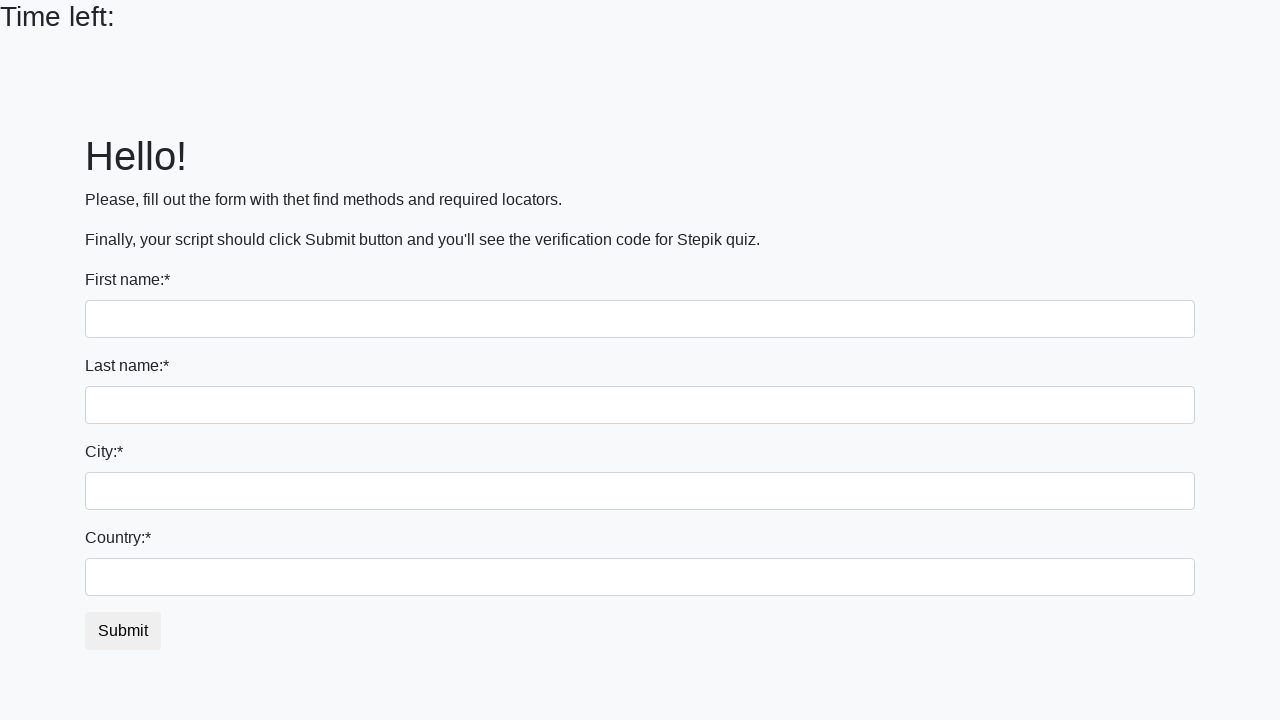

Filled first name field with 'Dima' on input:first-of-type
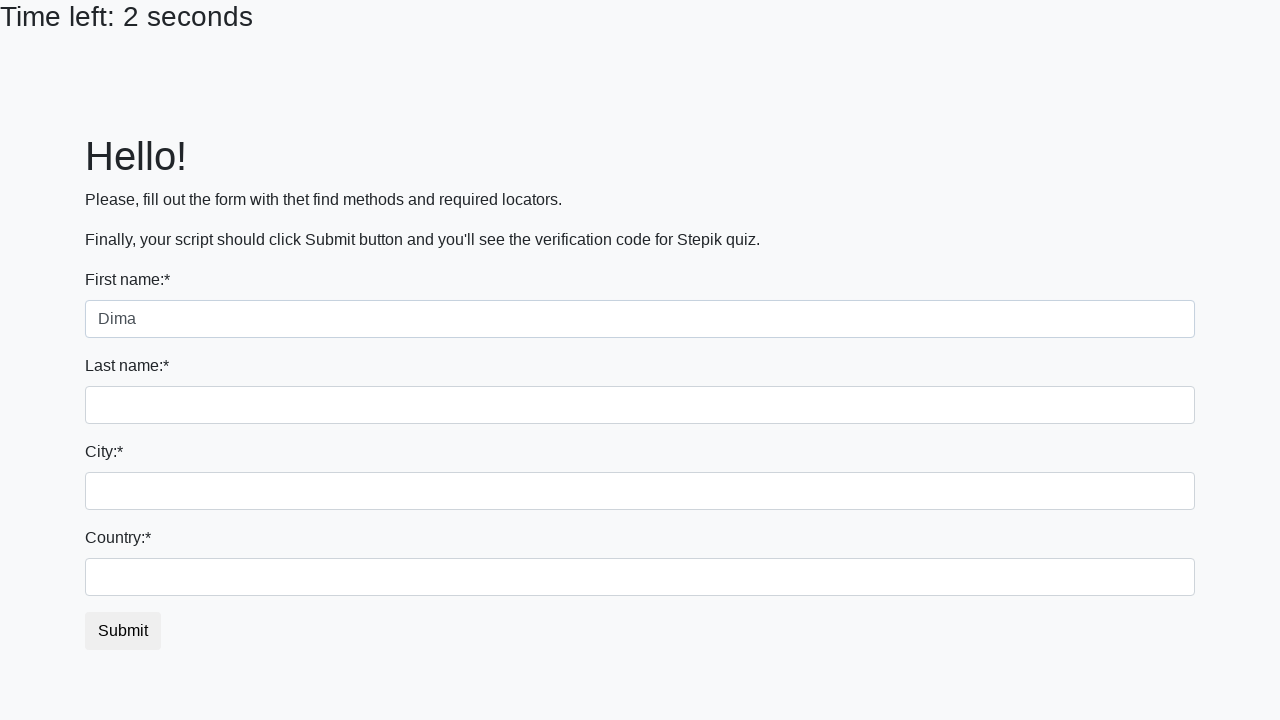

Filled last name field with 'Didyk' on input[name='last_name']
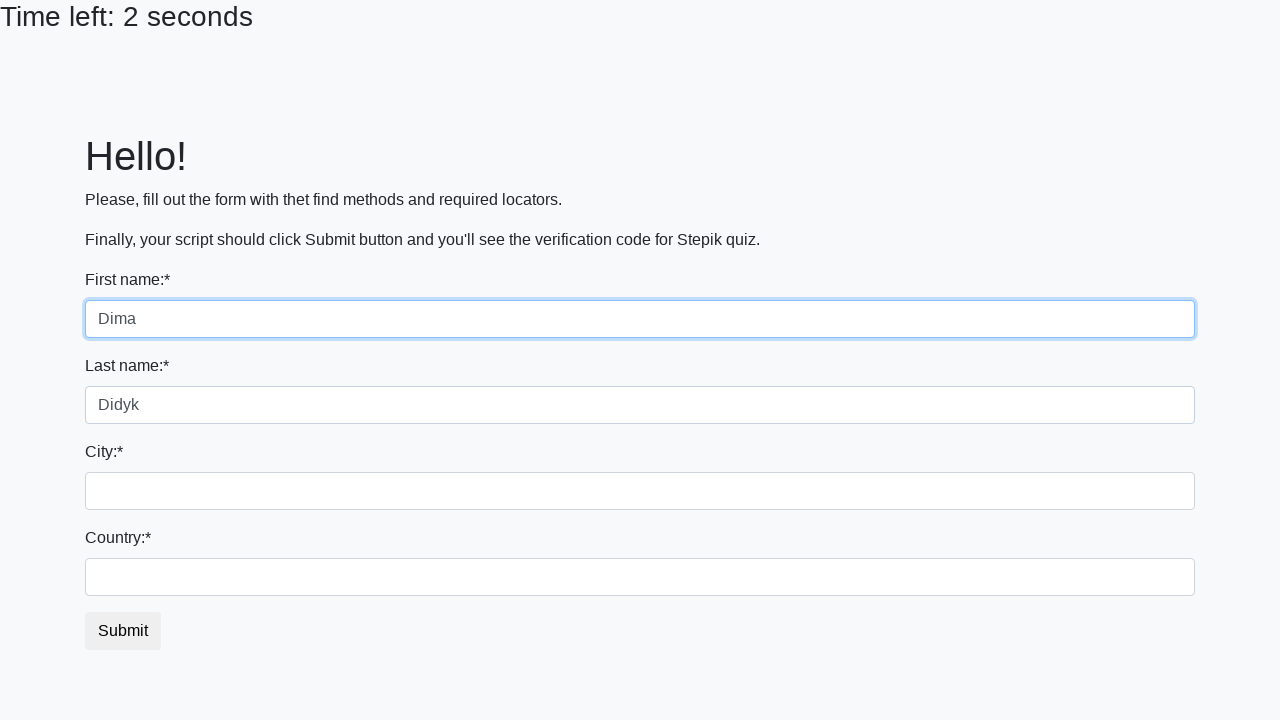

Filled city field with 'Vinnytsia' on .city
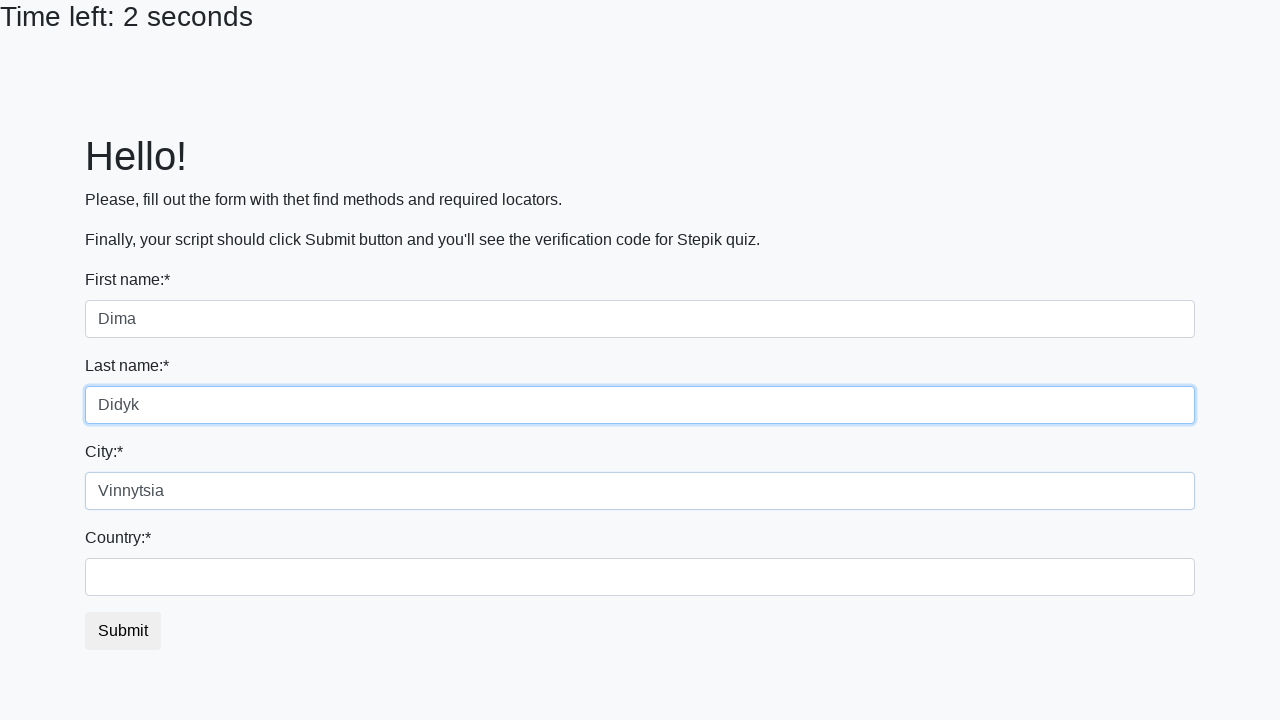

Filled country field with 'Ukraine' on #country
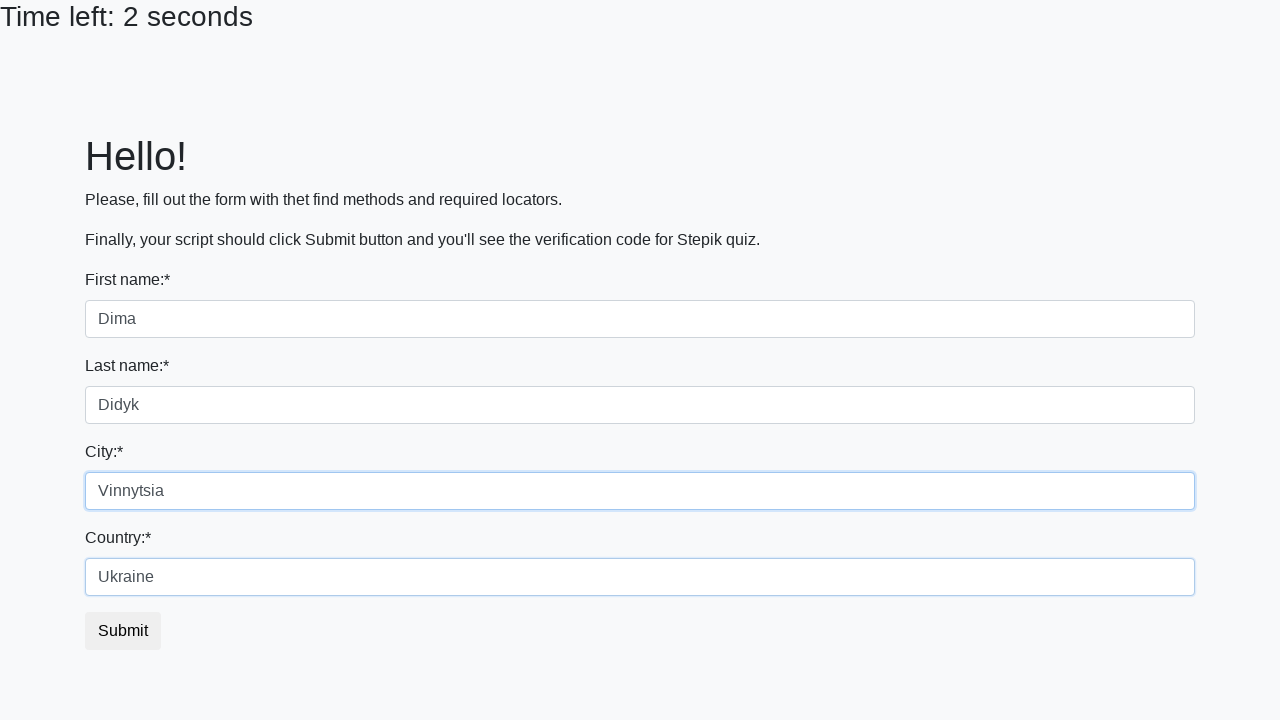

Clicked submit button to complete form submission at (123, 631) on button.btn
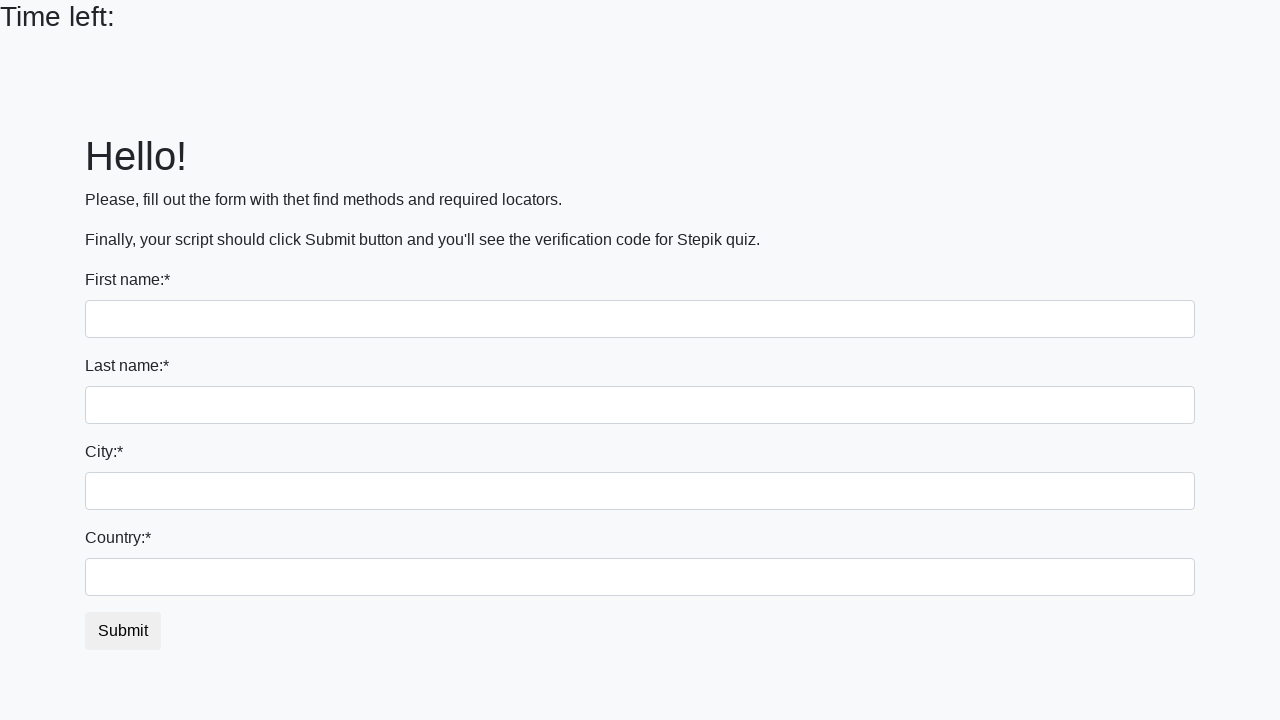

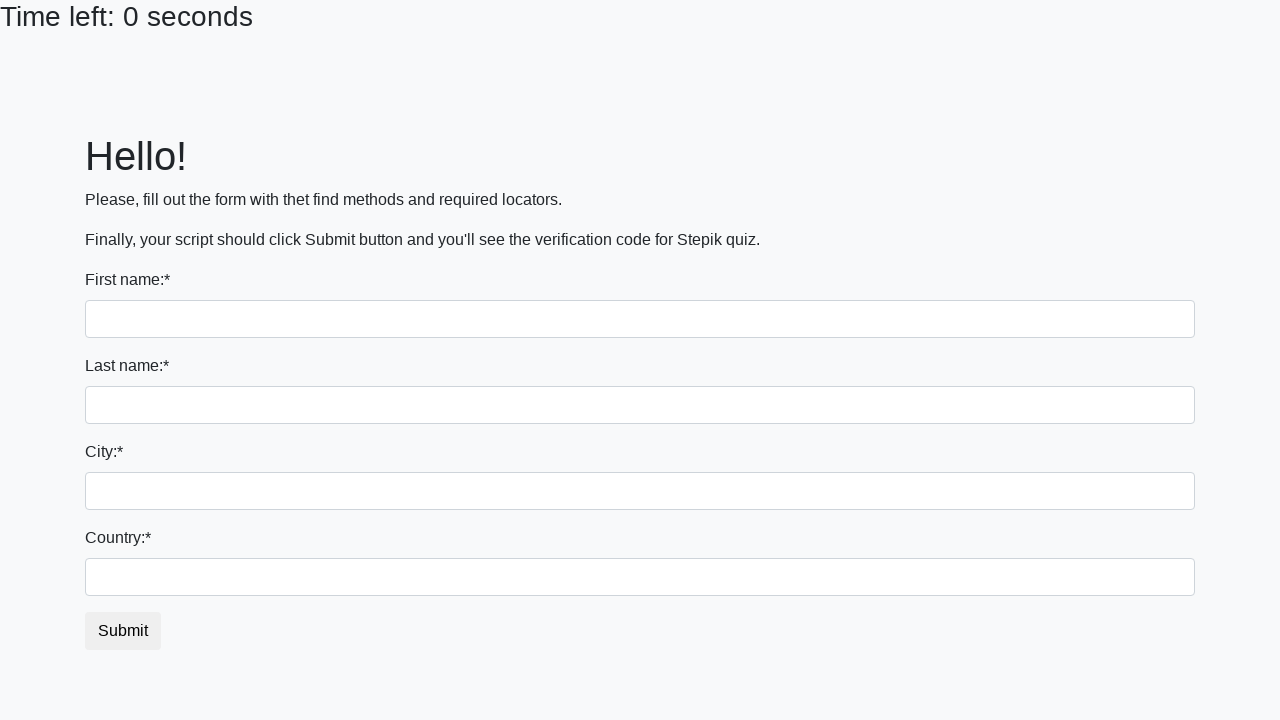